Tests file download functionality by navigating to a download page, clicking the first download link, and verifying a file is downloaded.

Starting URL: https://the-internet.herokuapp.com/download

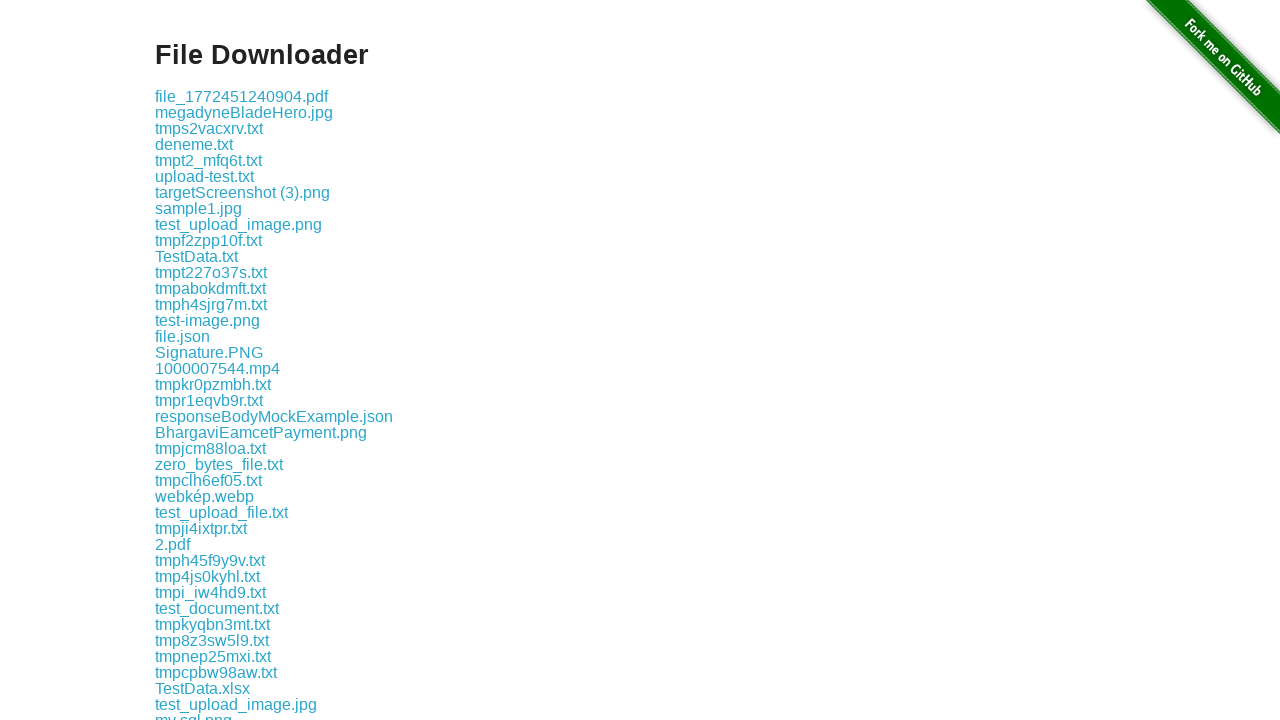

Navigated to file download page
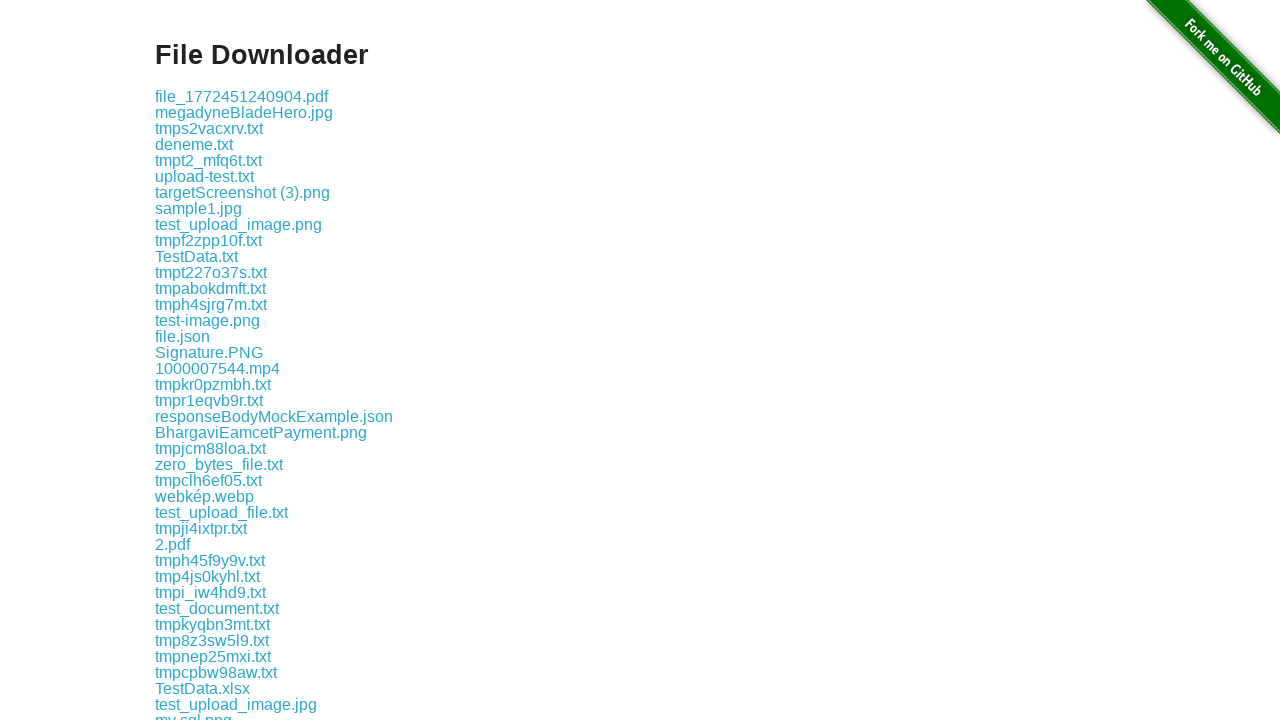

Clicked the first download link at (242, 96) on .example a >> nth=0
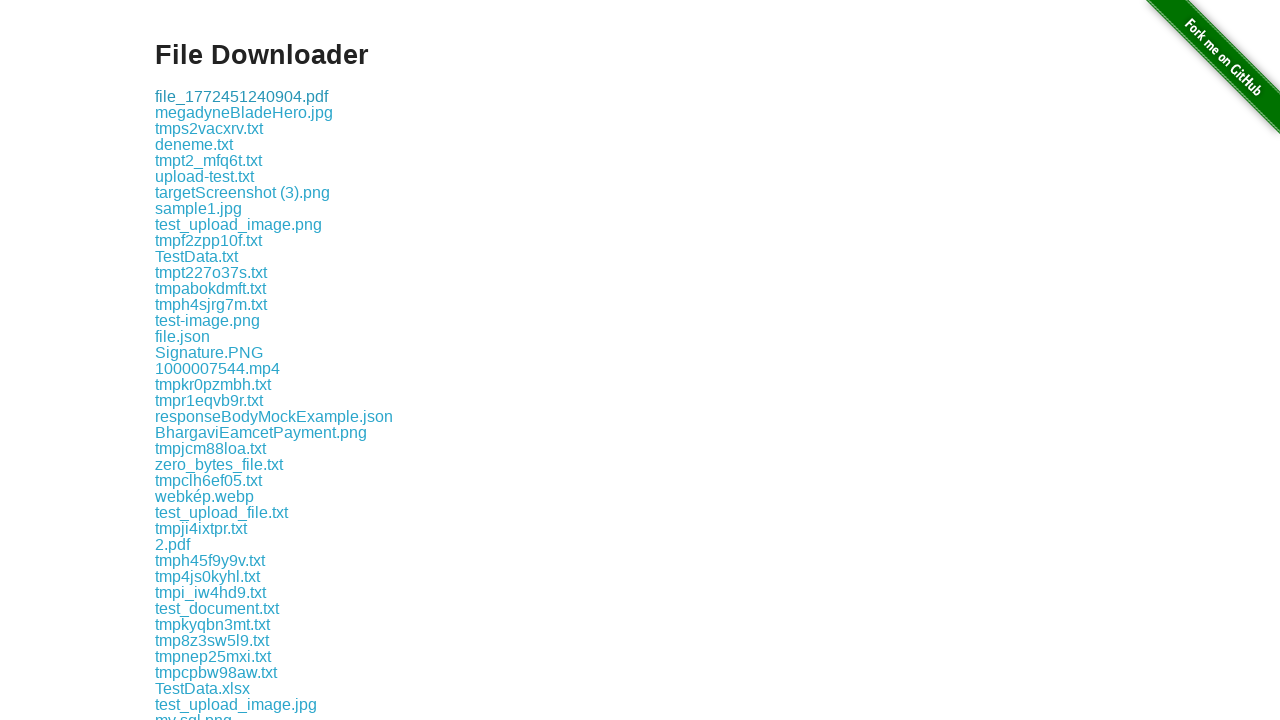

Waited 3 seconds for file download to complete
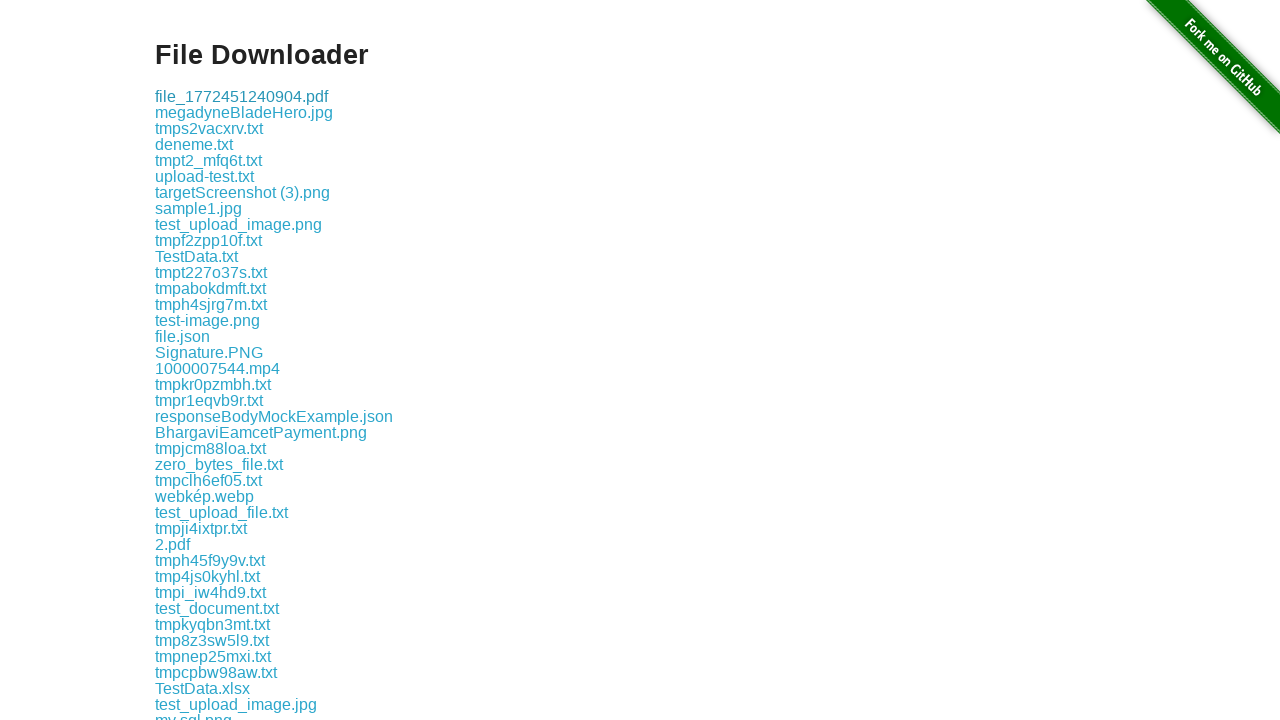

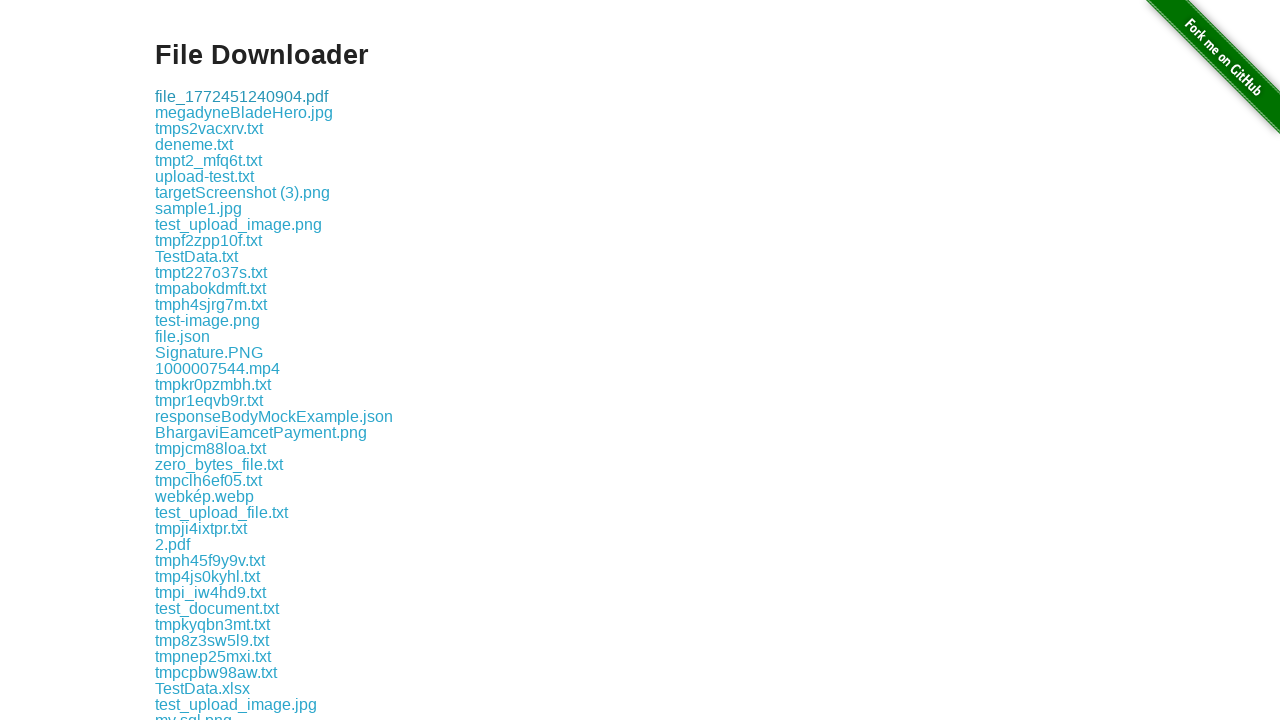